Tests browser alert handling functionality including simple alerts with OK button, confirmation dialogs with OK/Cancel options, and prompt dialogs with text input.

Starting URL: https://demo.automationtesting.in/Alerts.html

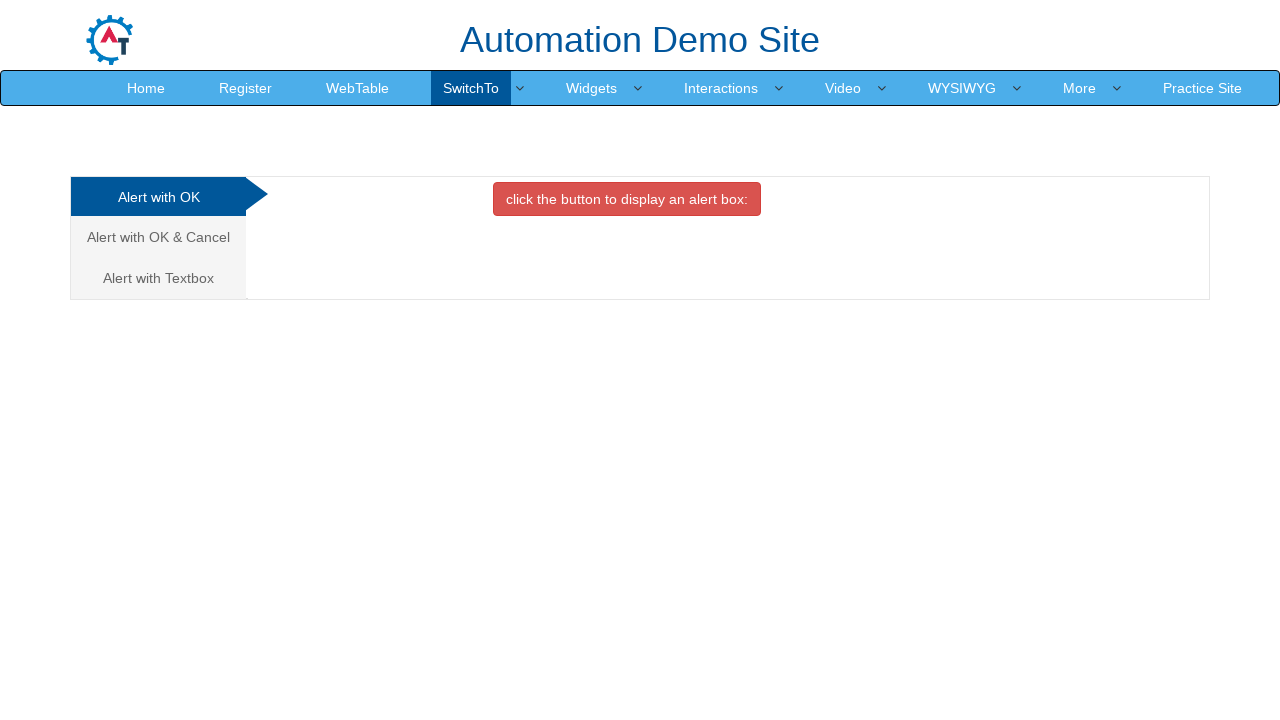

Clicked button to trigger simple alert at (627, 199) on xpath=//*[@id='OKTab']/button
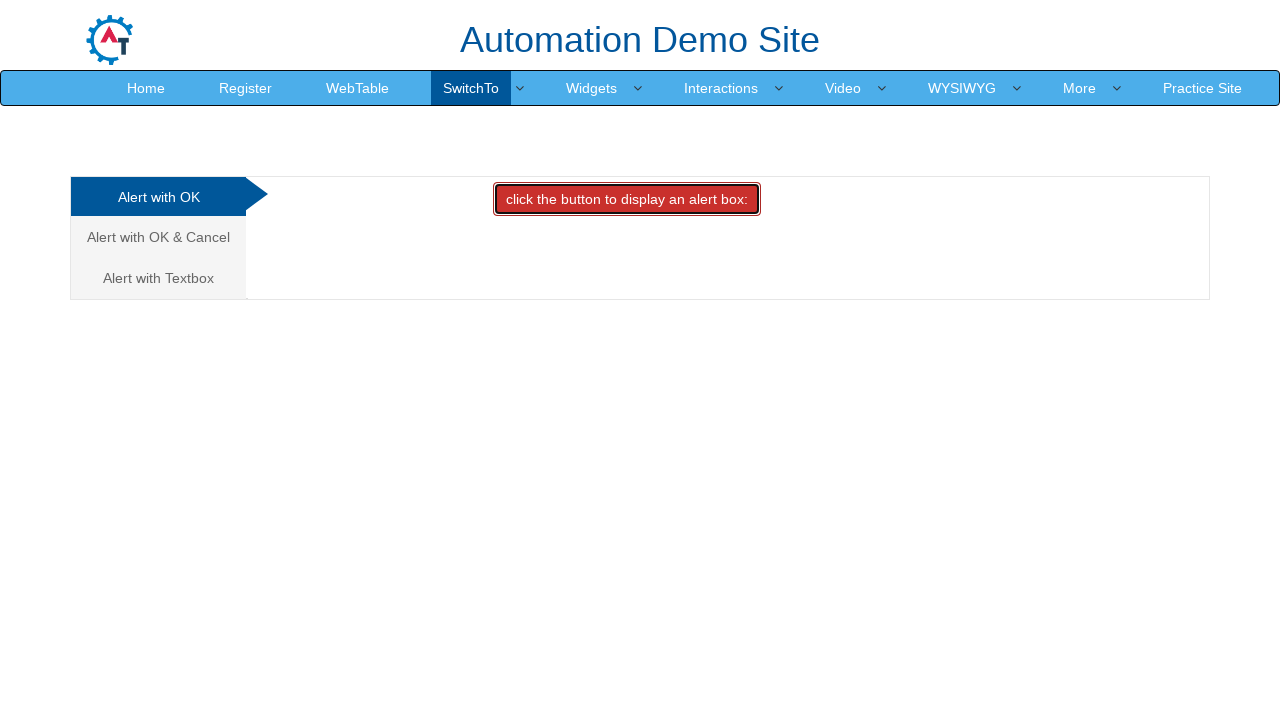

Clicked button to trigger simple alert and accepted it at (627, 199) on xpath=//*[@id='OKTab']/button
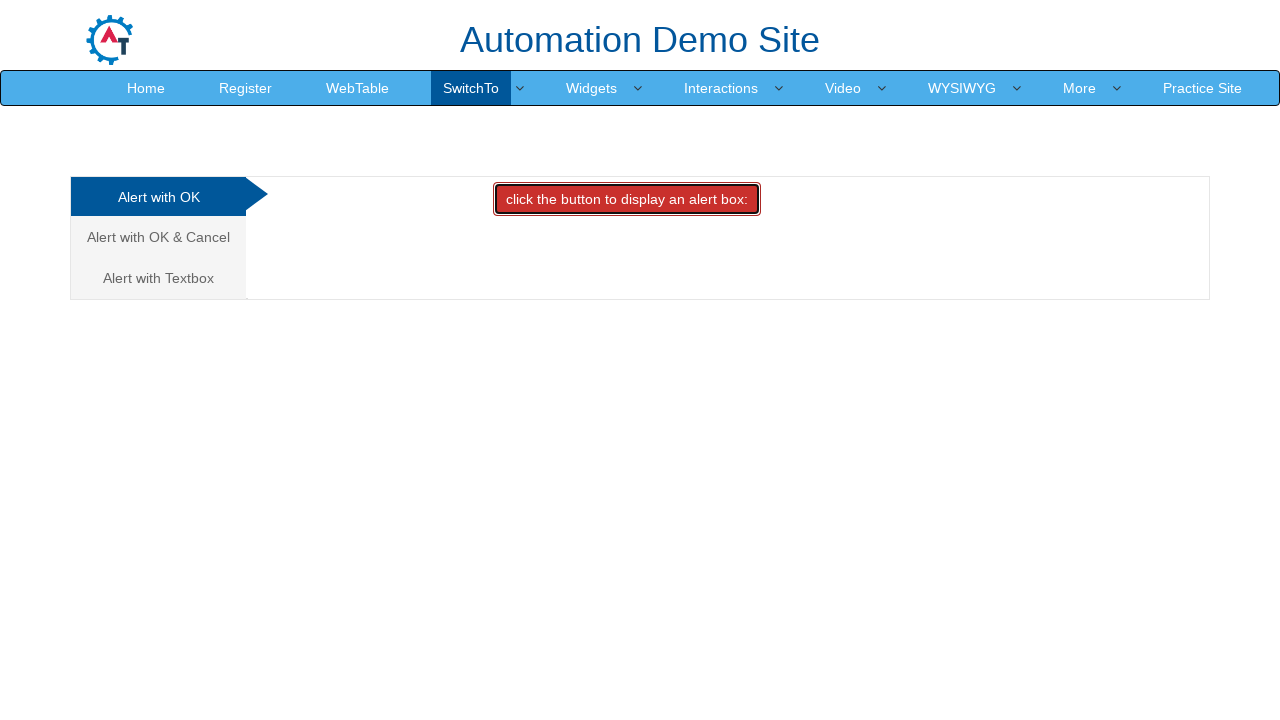

Clicked 'Alert with OK & Cancel' tab at (158, 237) on text=Alert with OK & Cancel
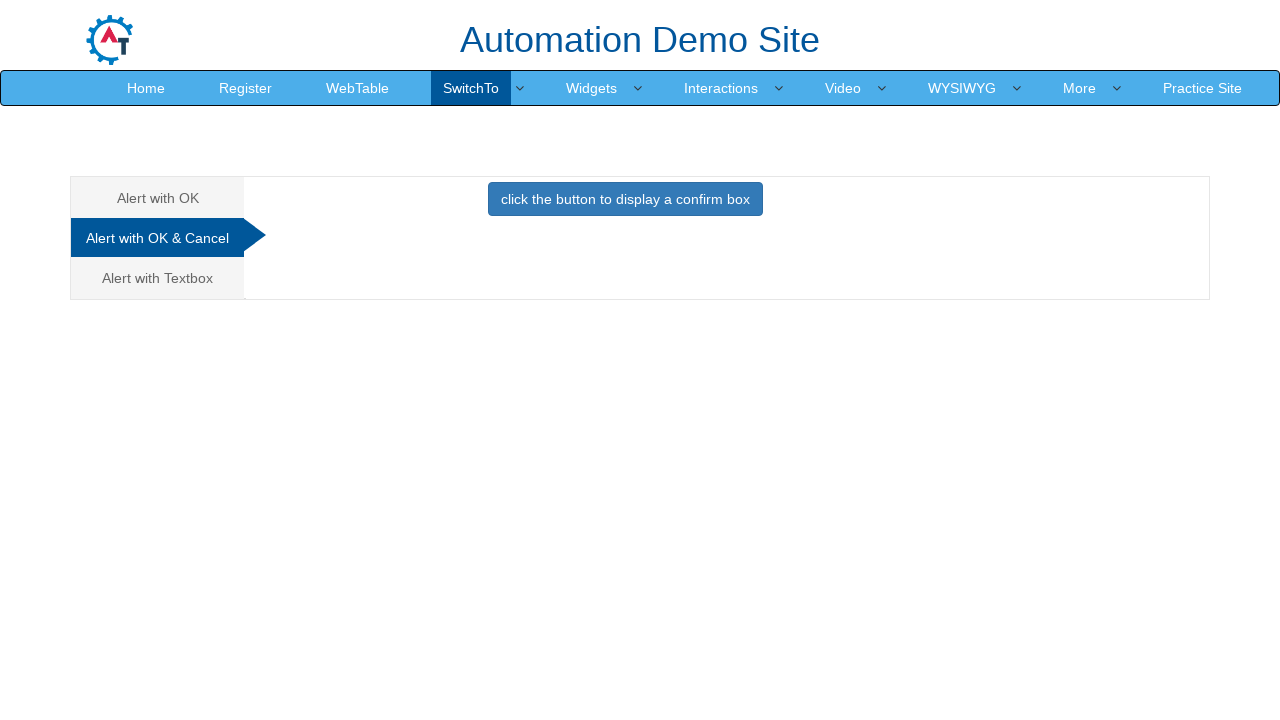

Clicked button to trigger confirm dialog and accepted it at (625, 199) on xpath=//button[@class='btn btn-primary']
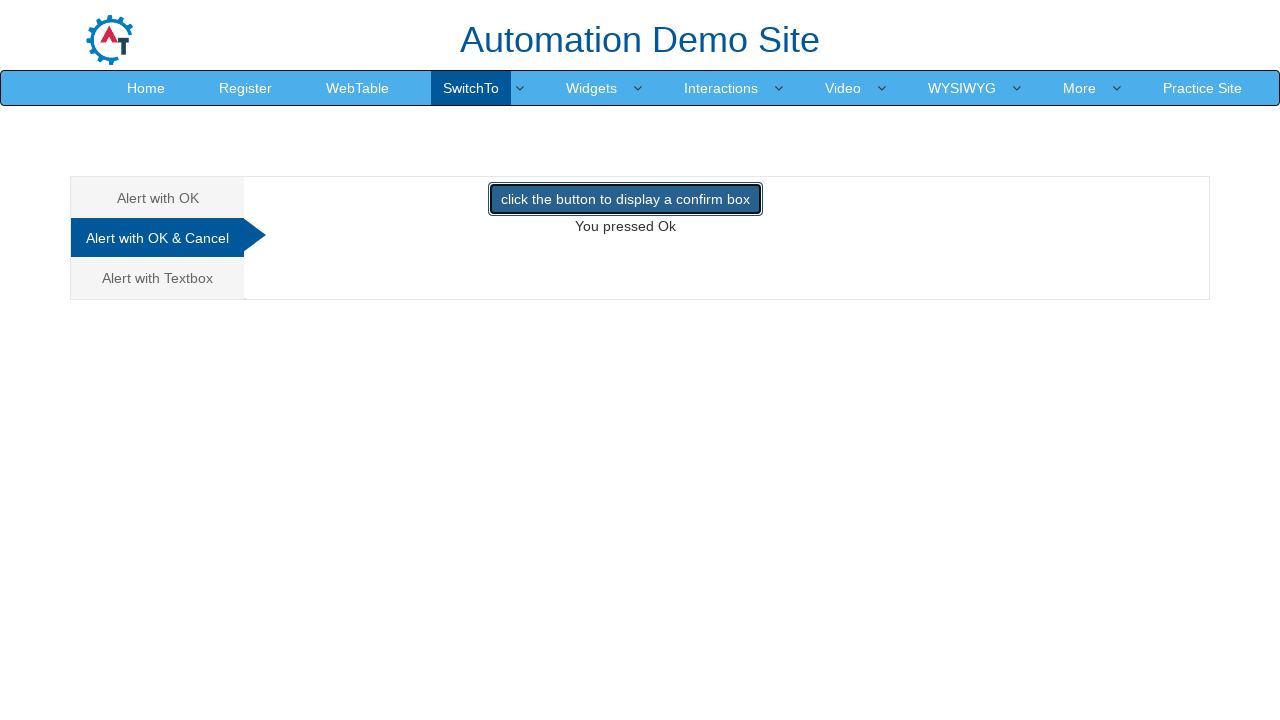

Waited 2 seconds for dialog interaction to complete
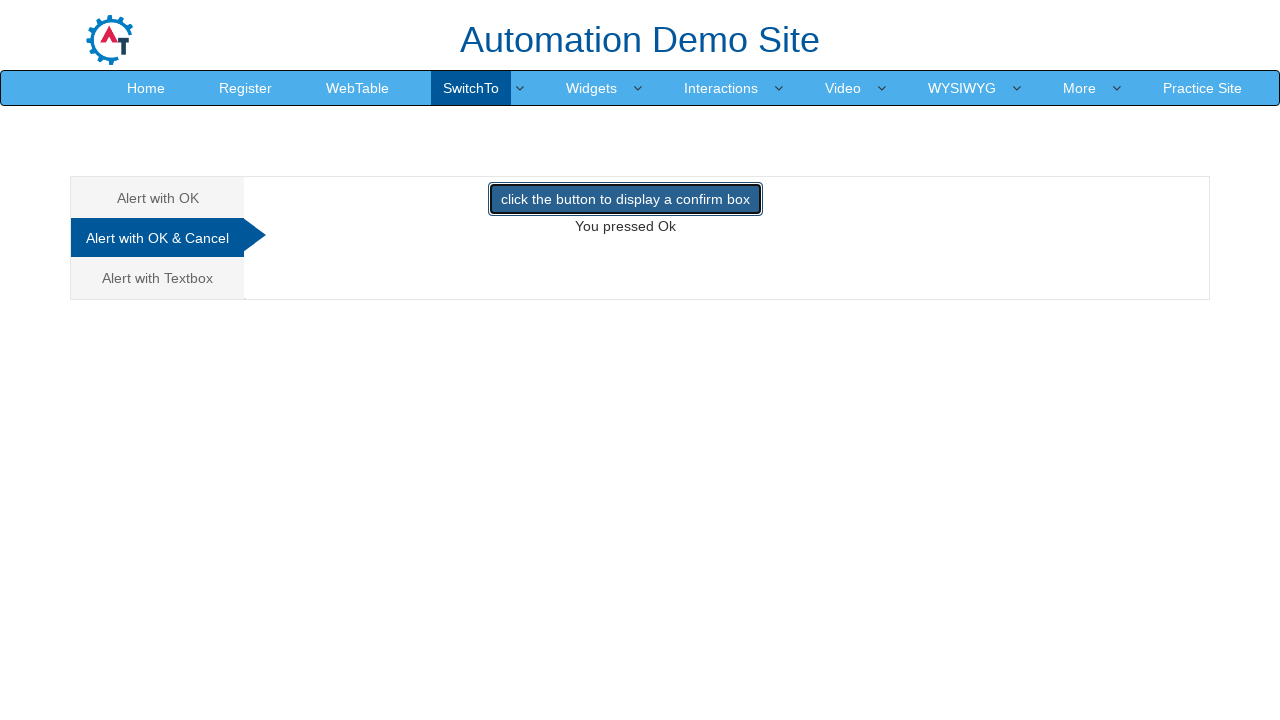

Clicked button to trigger confirm dialog and dismissed it at (625, 199) on xpath=//button[@class='btn btn-primary']
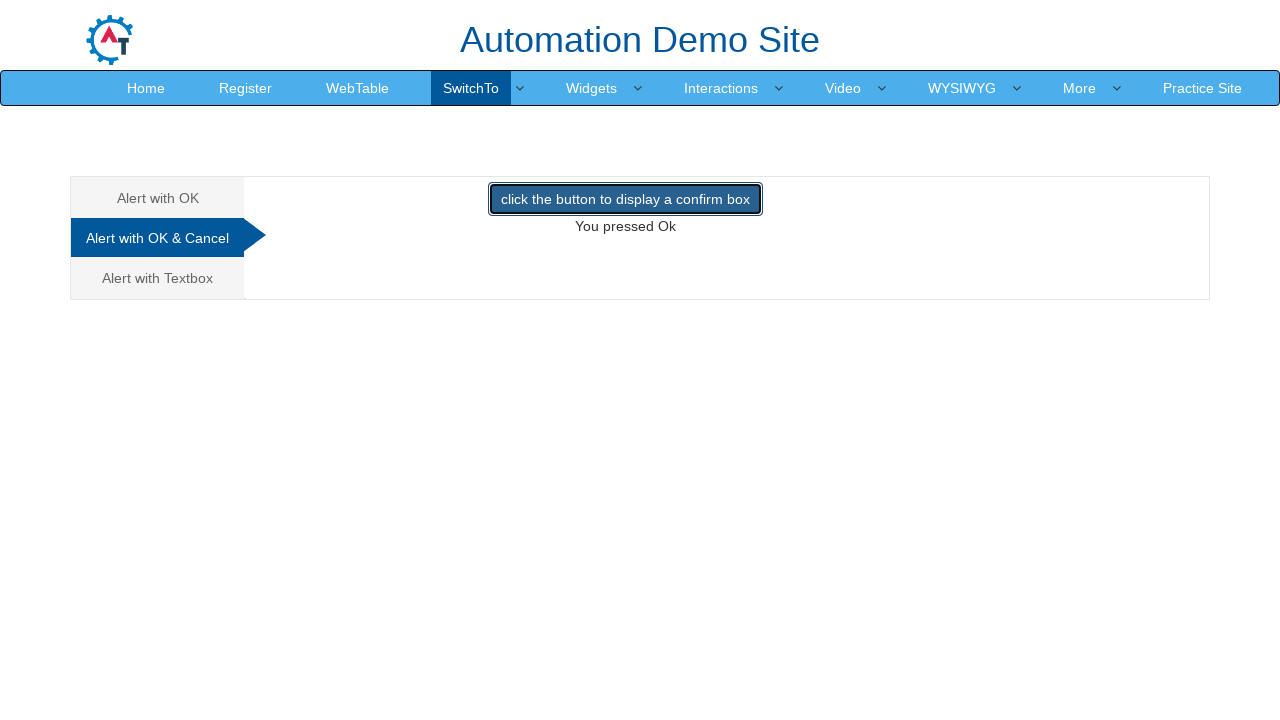

Clicked 'Alert with Textbox' tab at (158, 278) on text=Alert with Textbox
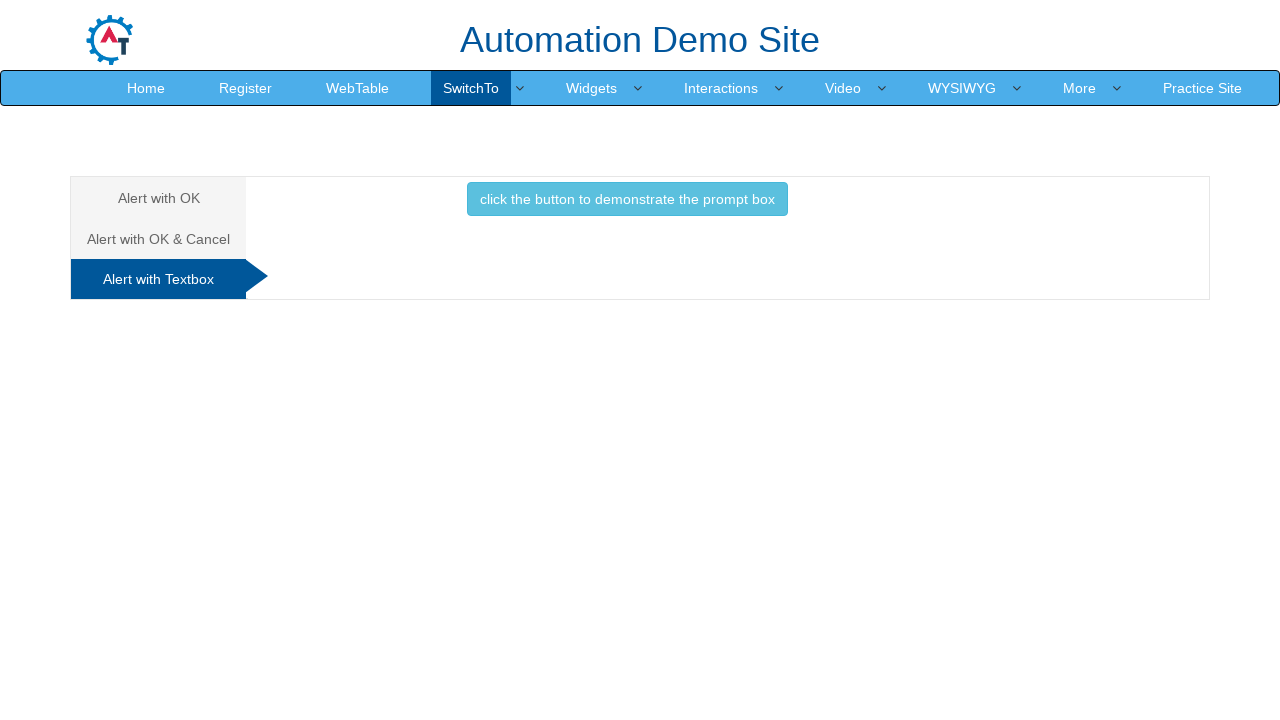

Clicked button to trigger prompt dialog, entered 'My name is Kamal', and accepted it at (627, 199) on xpath=//button[@class='btn btn-info']
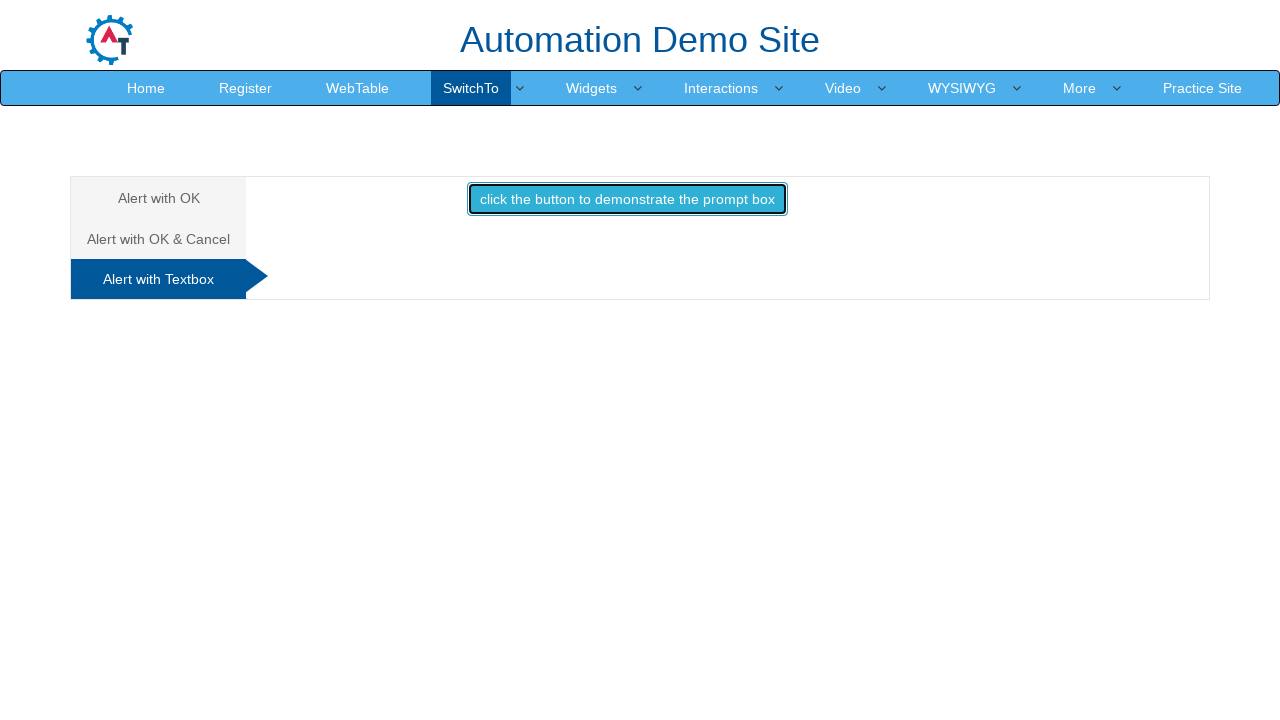

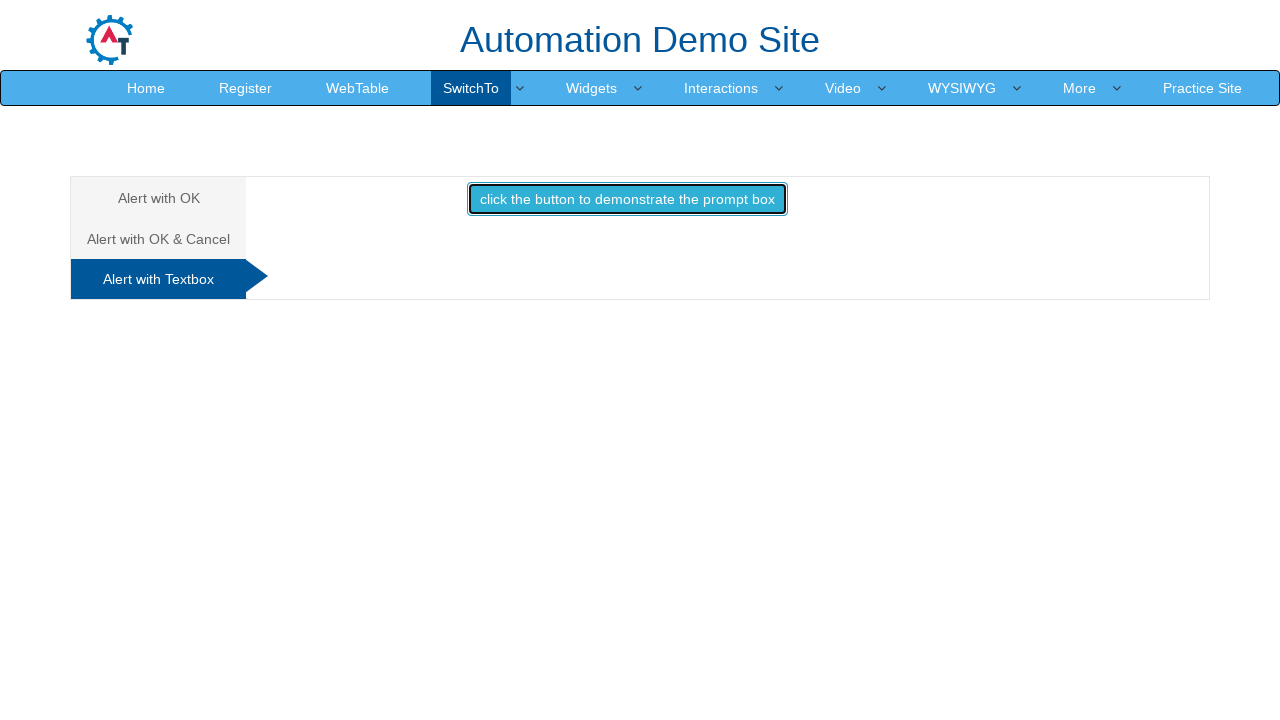